Tests deleting a person from the list by clicking the delete button and verifying the person is removed

Starting URL: https://uljanovs.github.io/site/tasks/list_of_people_with_jobs.html

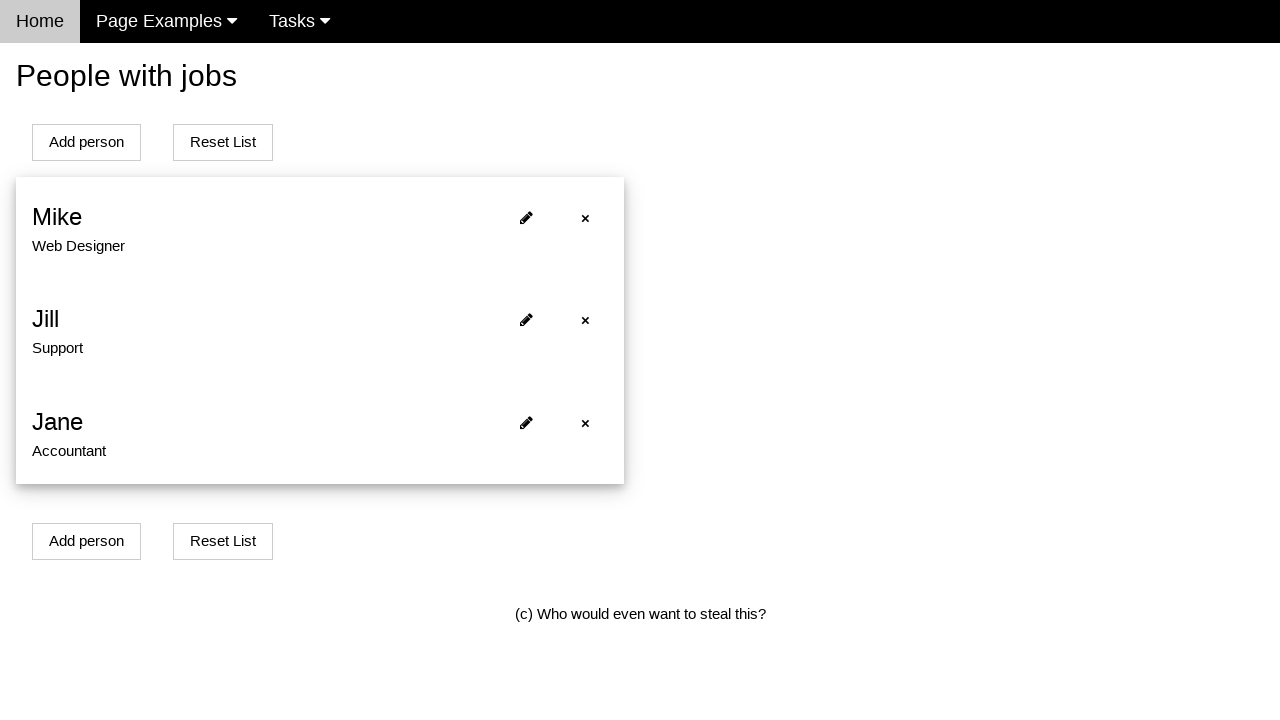

Clicked delete button for first person at (585, 218) on xpath=//*[@id='person0']/span[1]
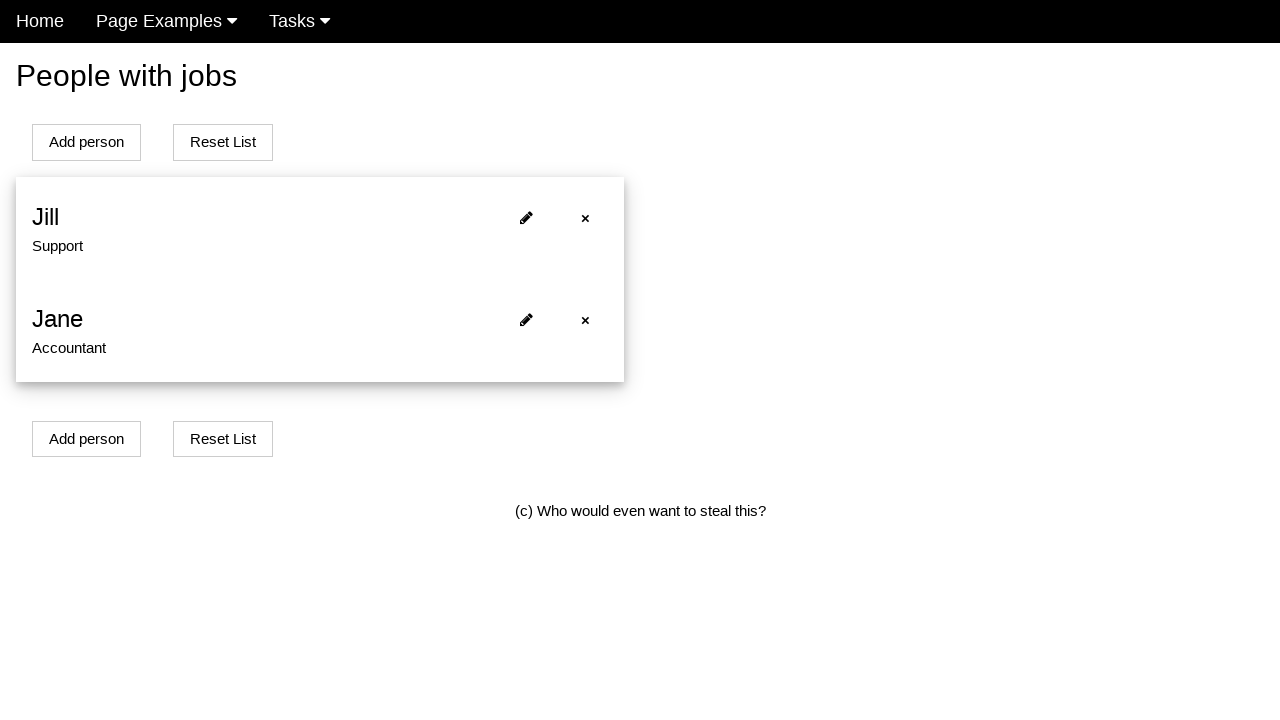

Waited 500ms for deletion to process
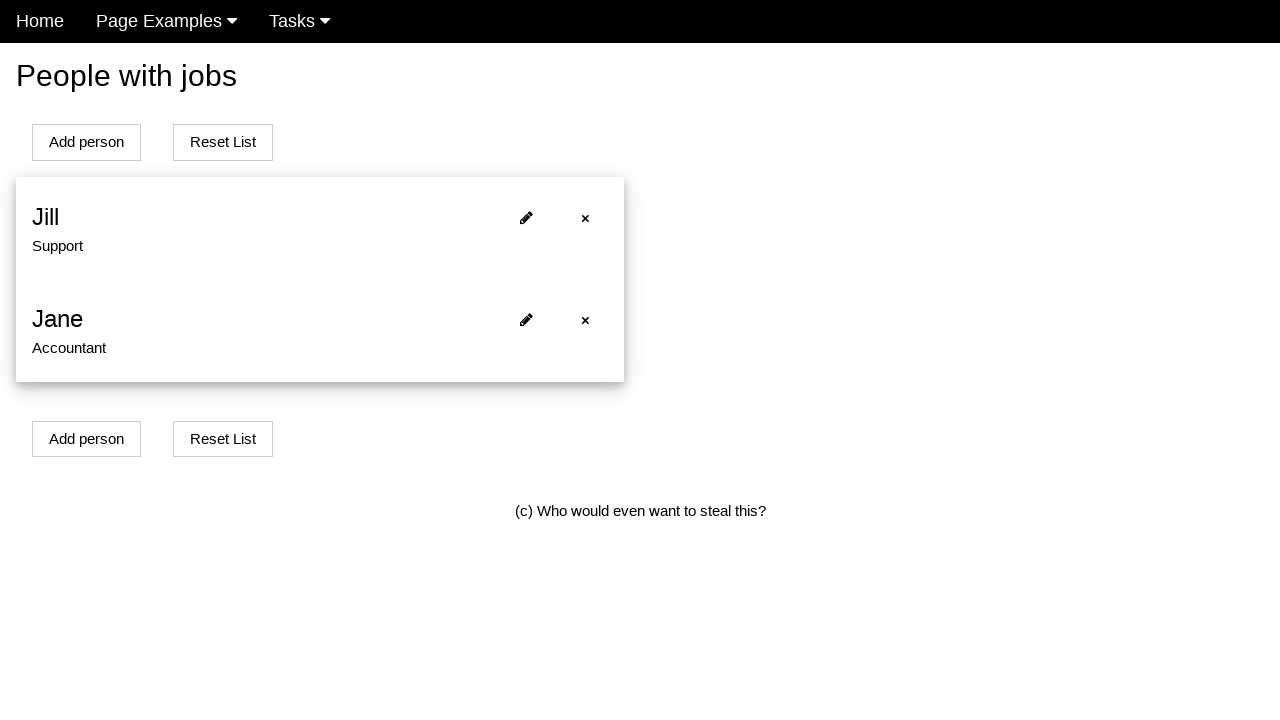

Verified that deleted person is no longer present in the list
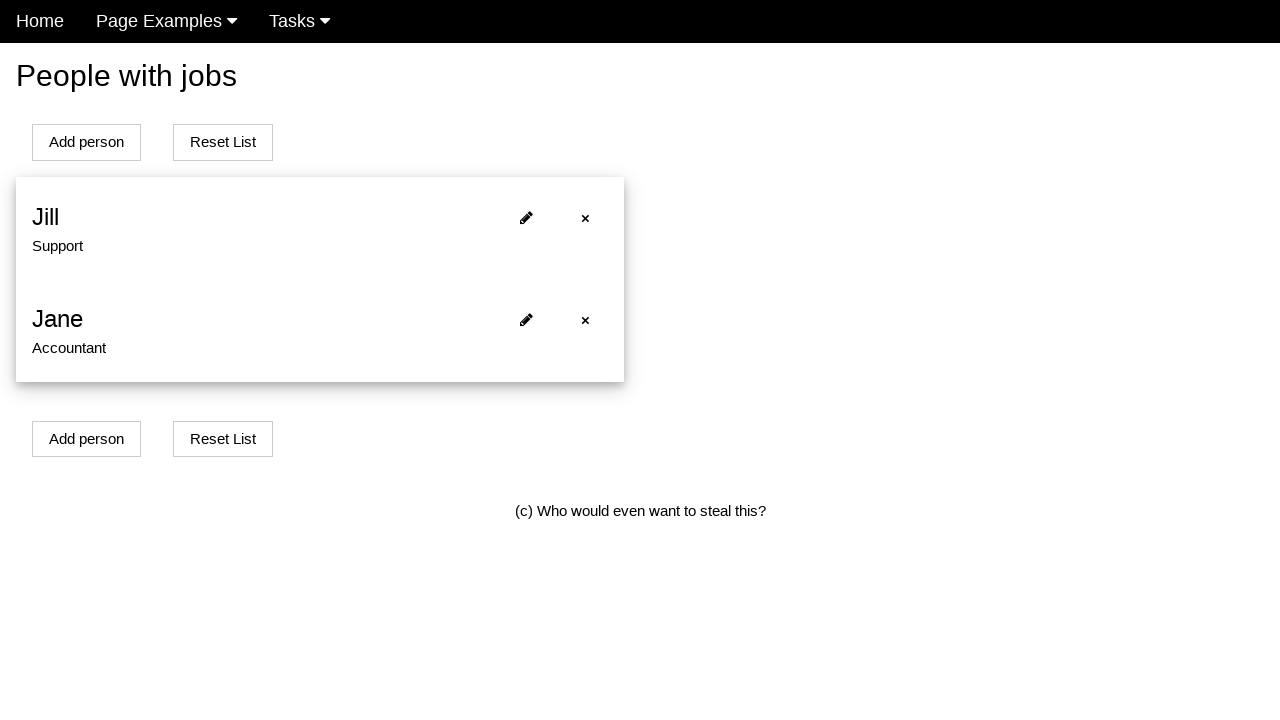

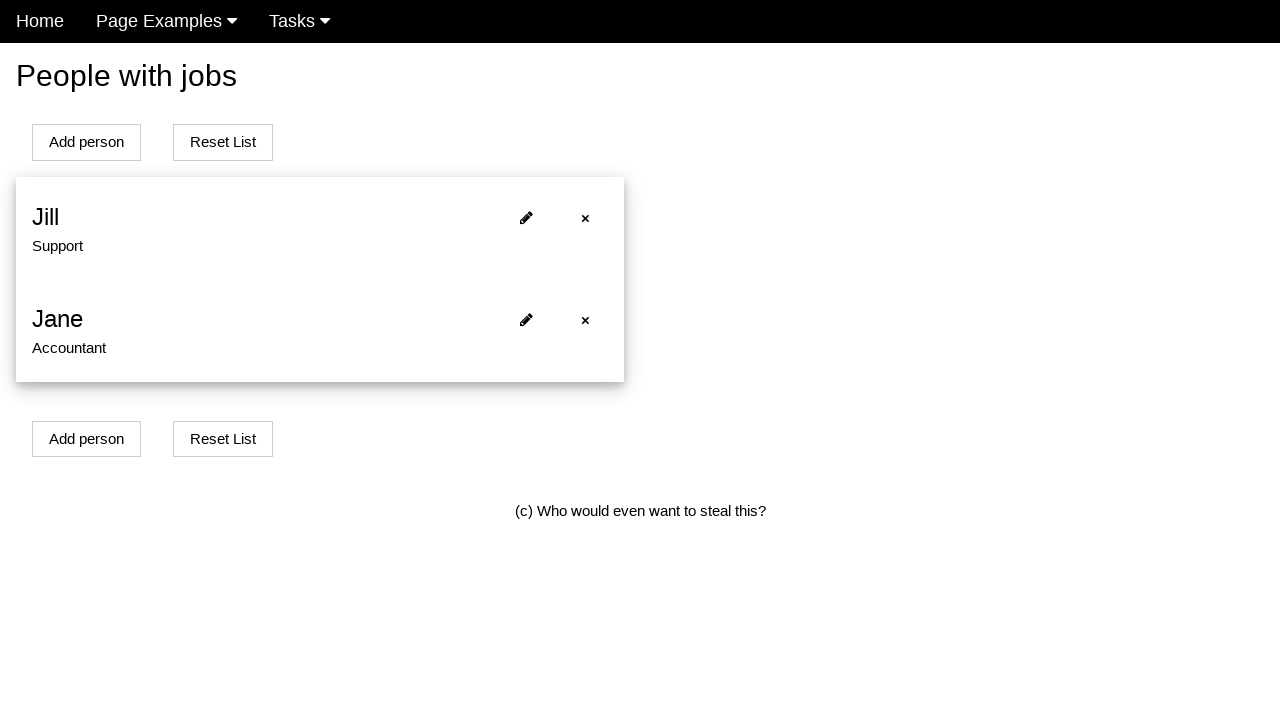